Tests drag and drop functionality by dragging element A and dropping it onto element B

Starting URL: http://the-internet.herokuapp.com/drag_and_drop

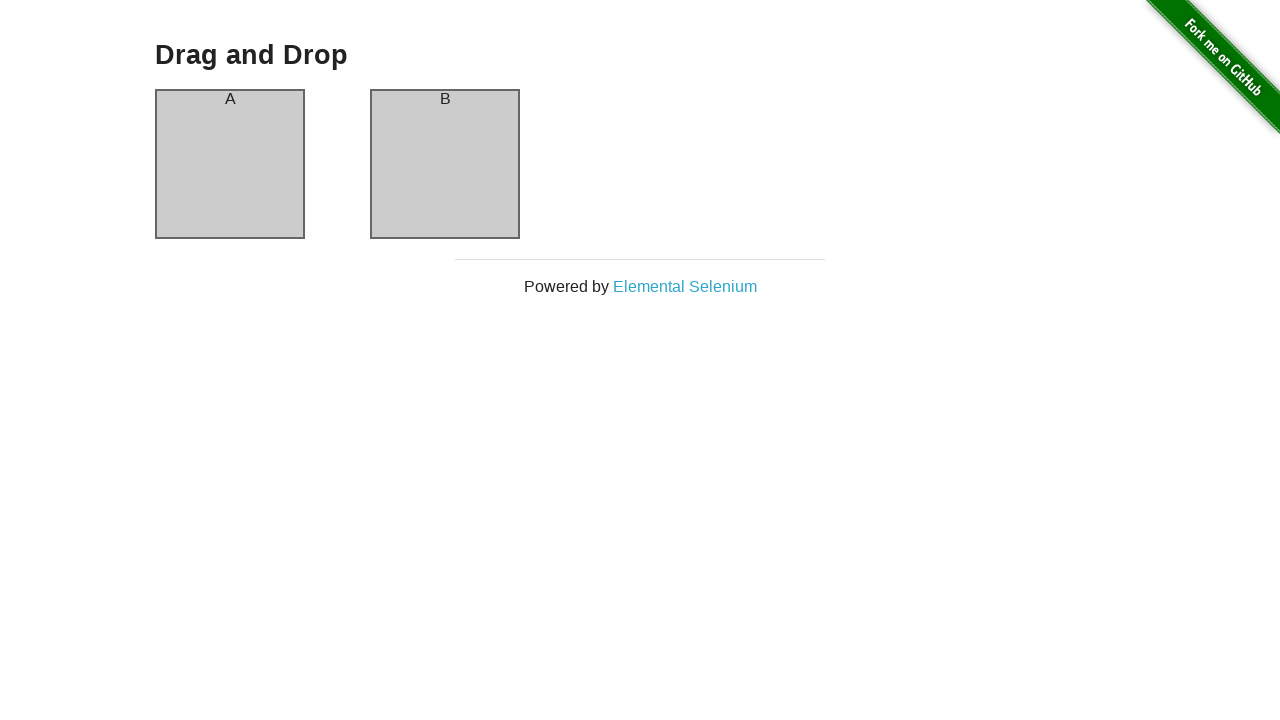

Located element A (column-a) for drag operation
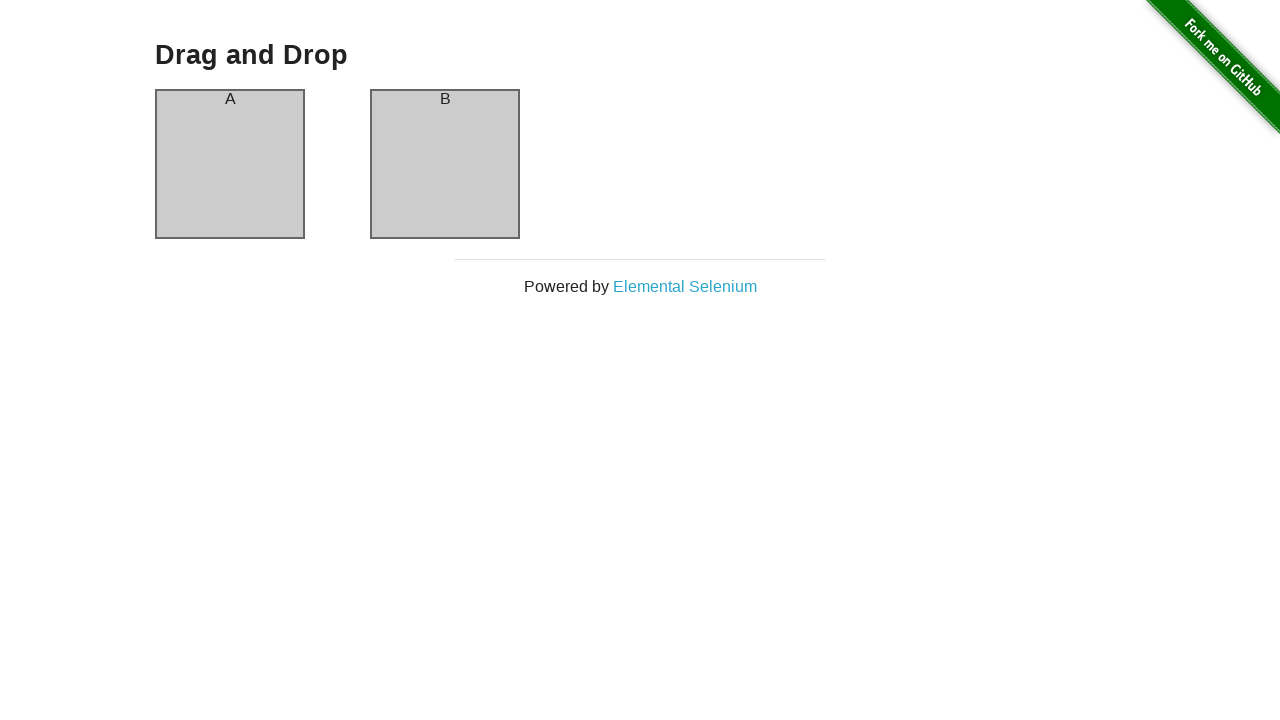

Located element B (column-b) as drop target
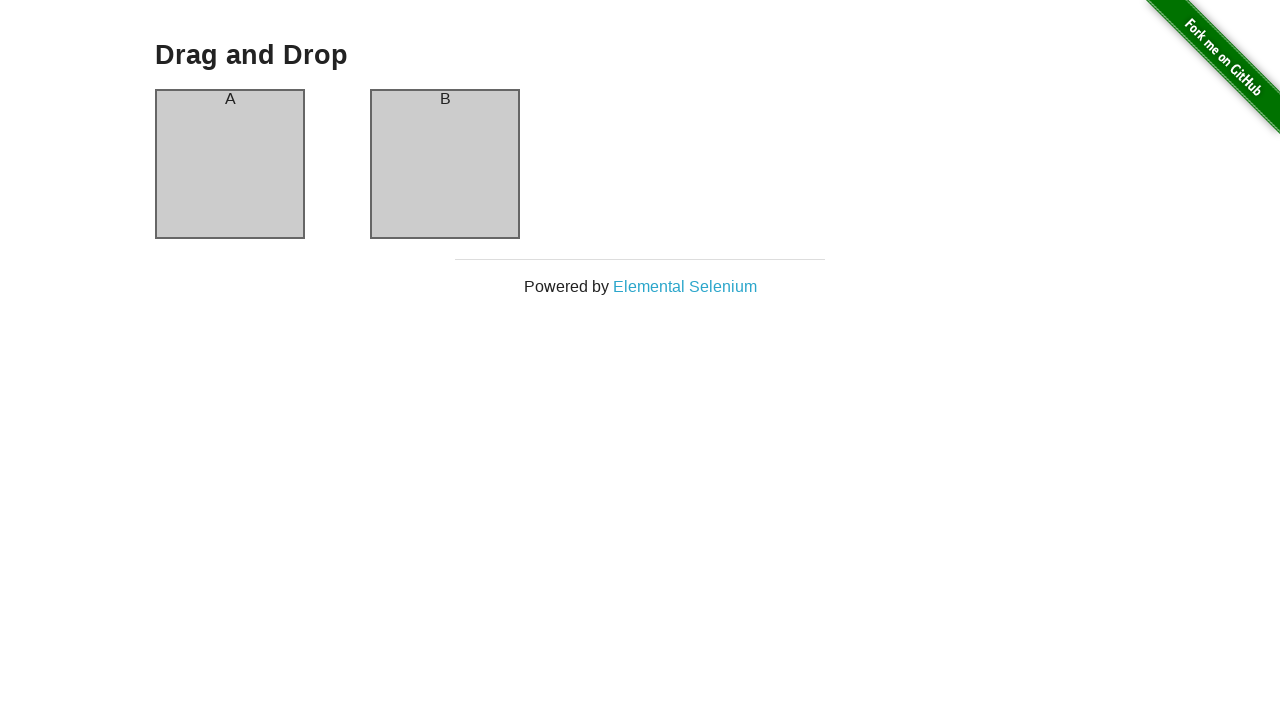

Dragged element A and dropped it onto element B at (445, 164)
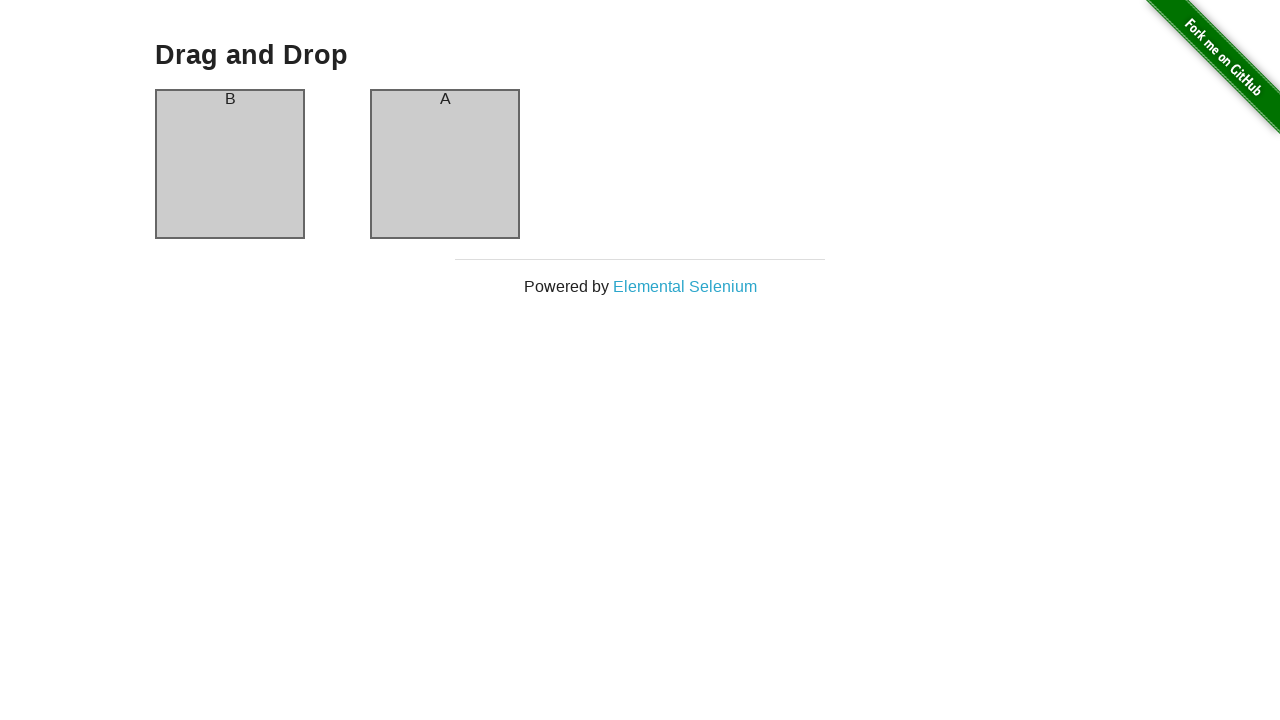

Waited 2 seconds to observe drag and drop result
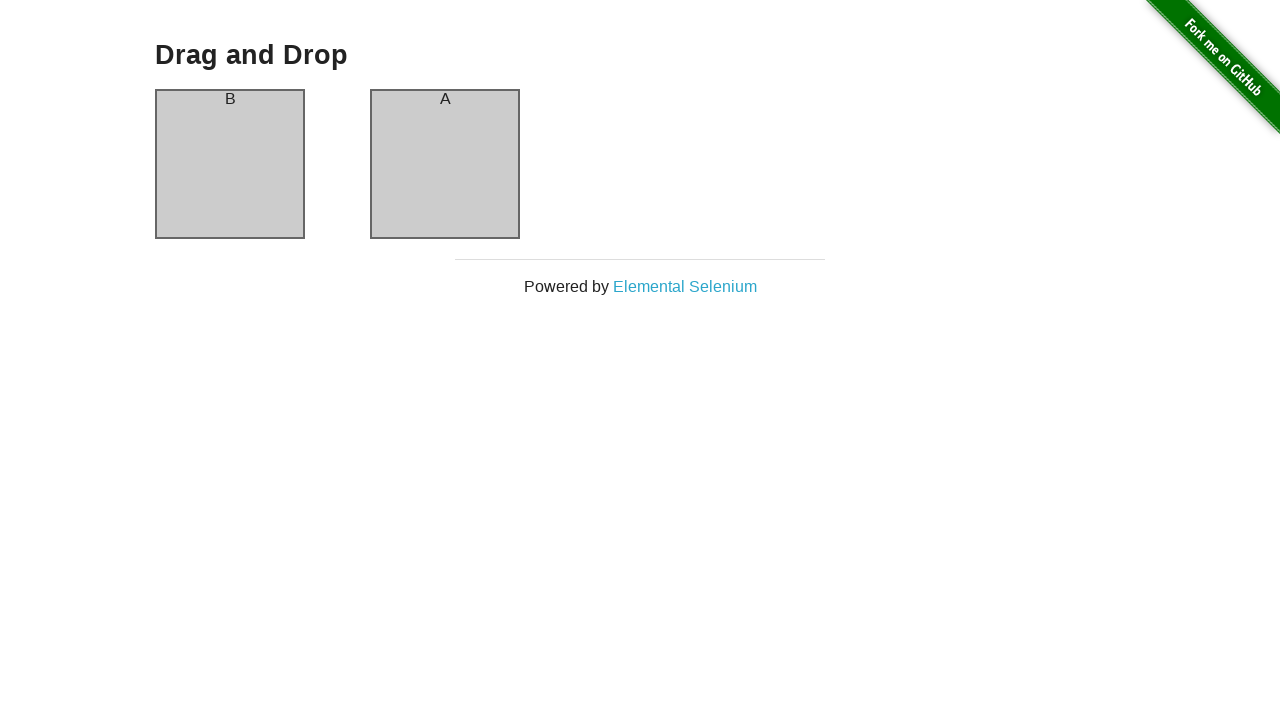

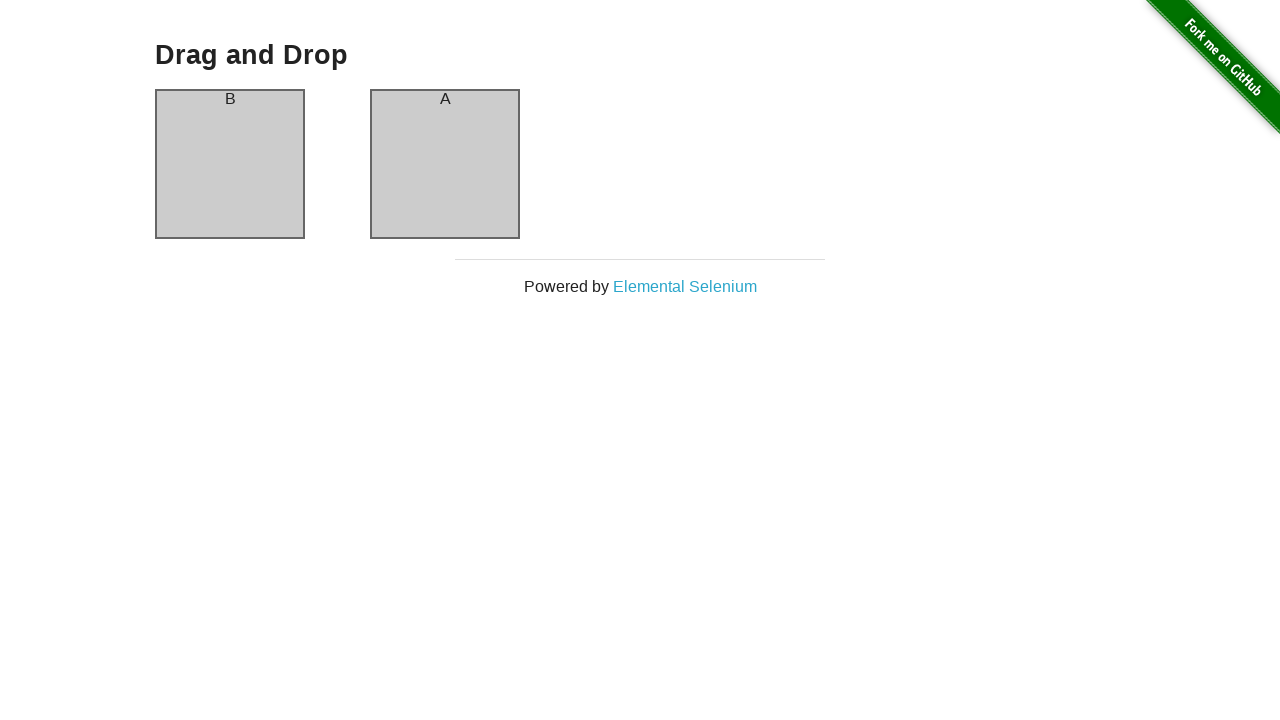